Tests sorting the Email column in ascending order by clicking the column header and verifying the values are sorted correctly

Starting URL: http://the-internet.herokuapp.com/tables

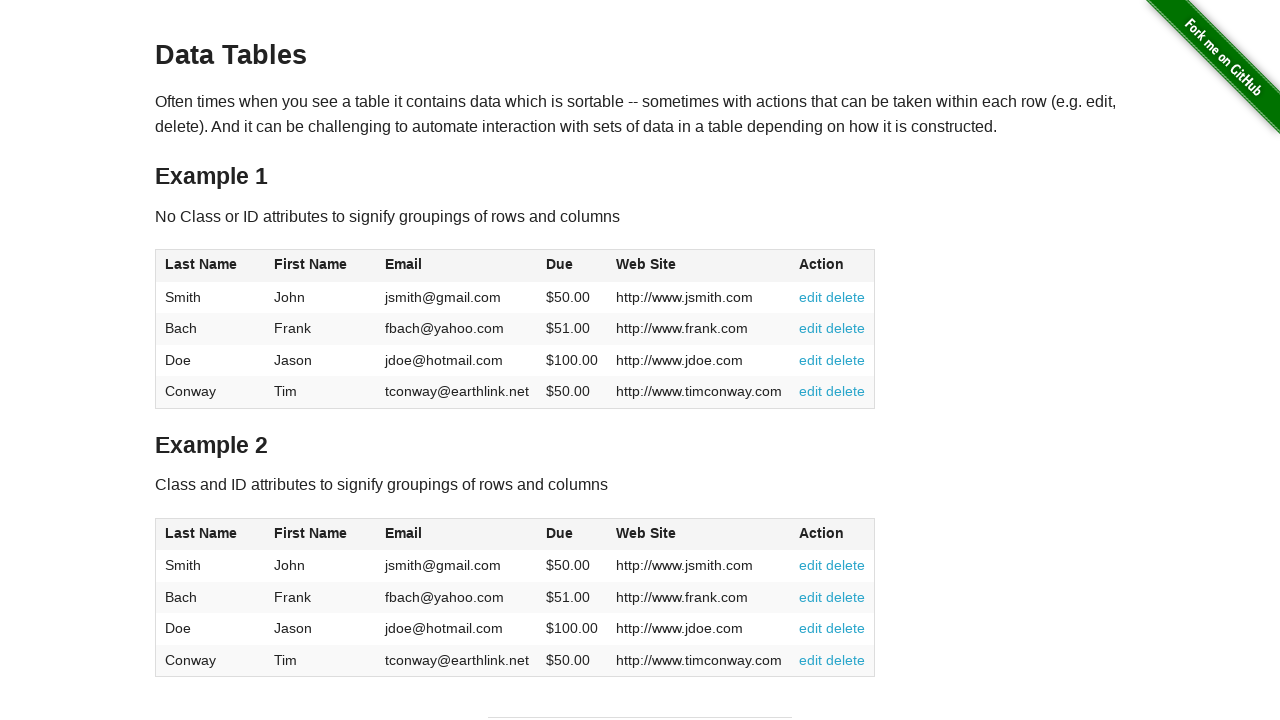

Clicked Email column header to sort ascending at (457, 266) on #table1 thead tr th:nth-of-type(3)
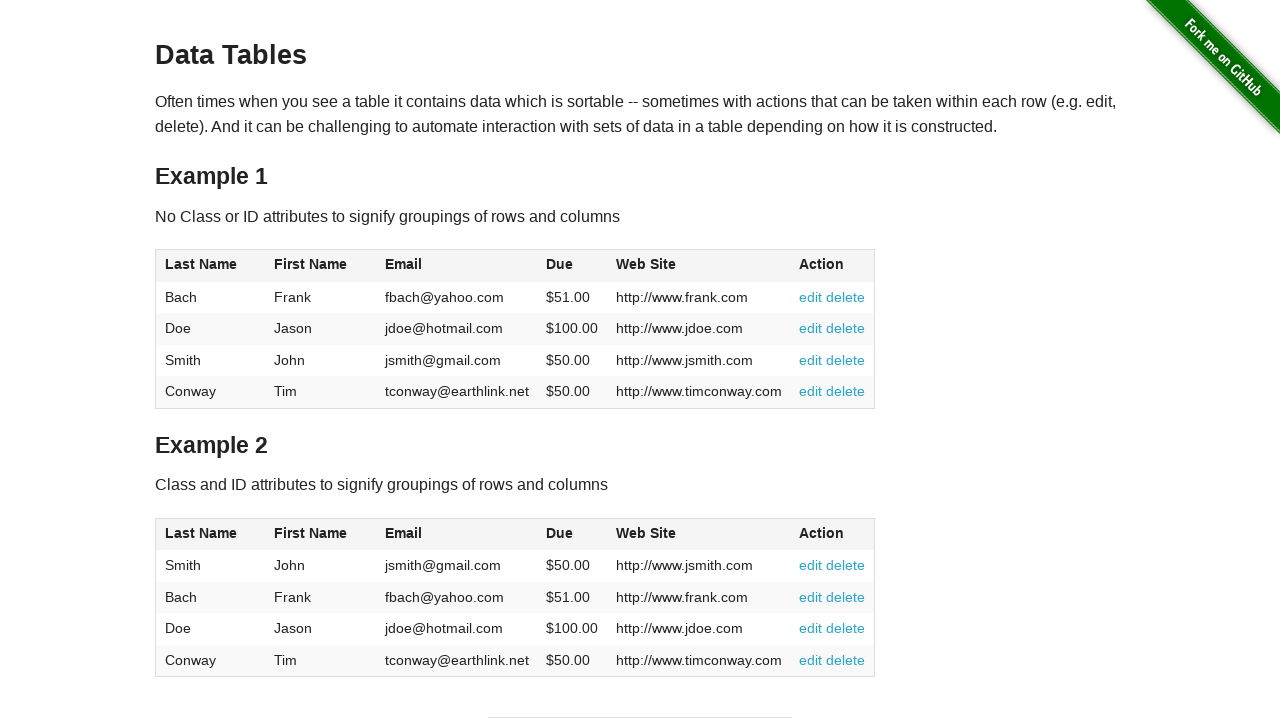

Waited for table data to load in Email column
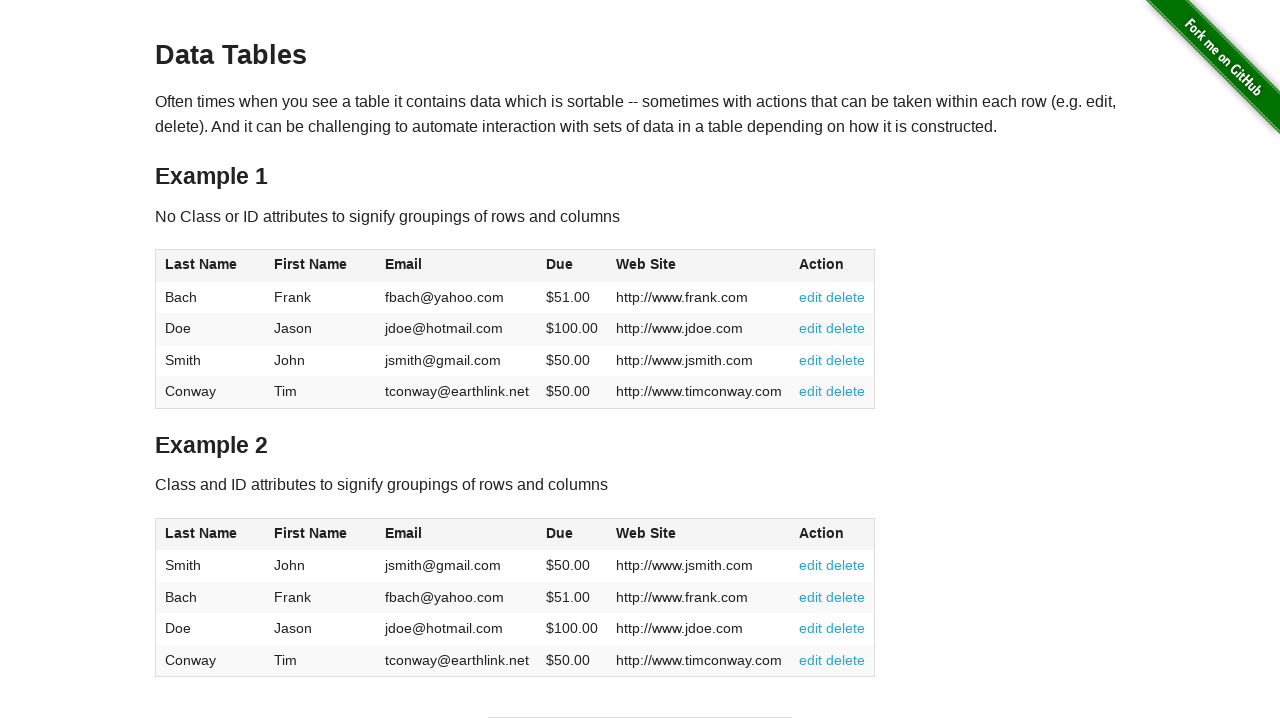

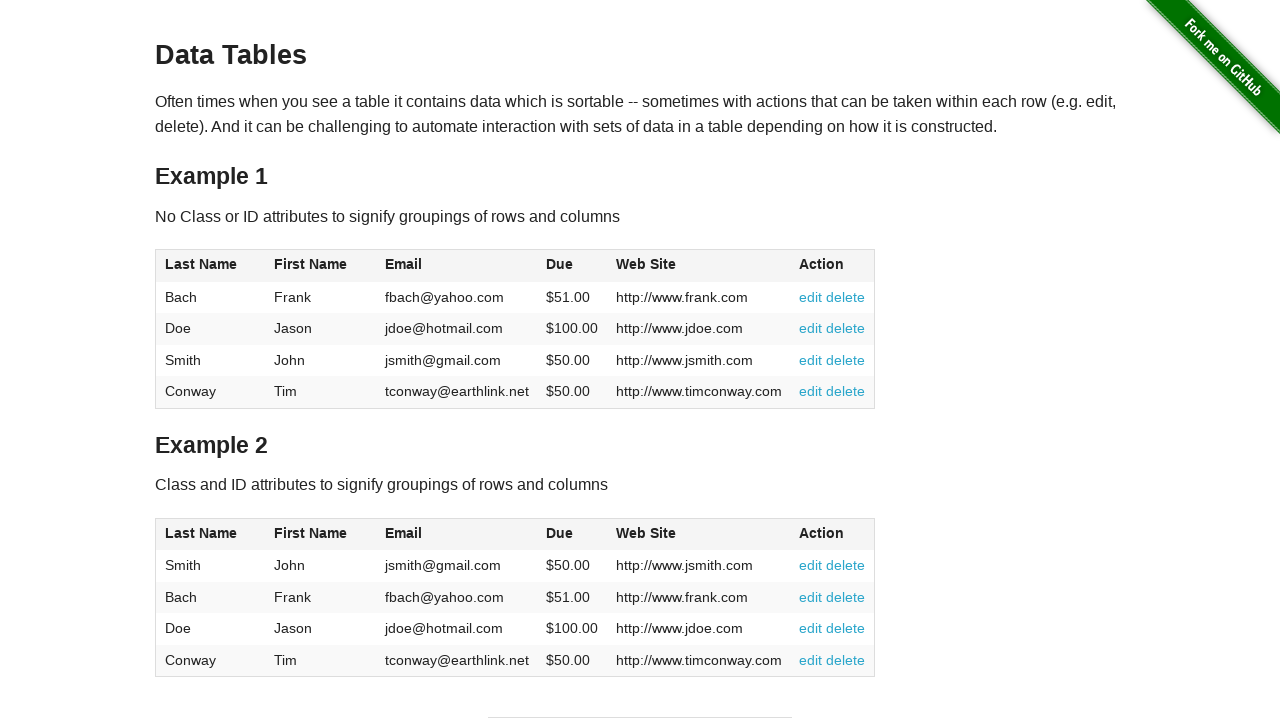